Tests iframe handling by filling form fields in nested iframes on the letcode.in frames page

Starting URL: https://letcode.in/frame

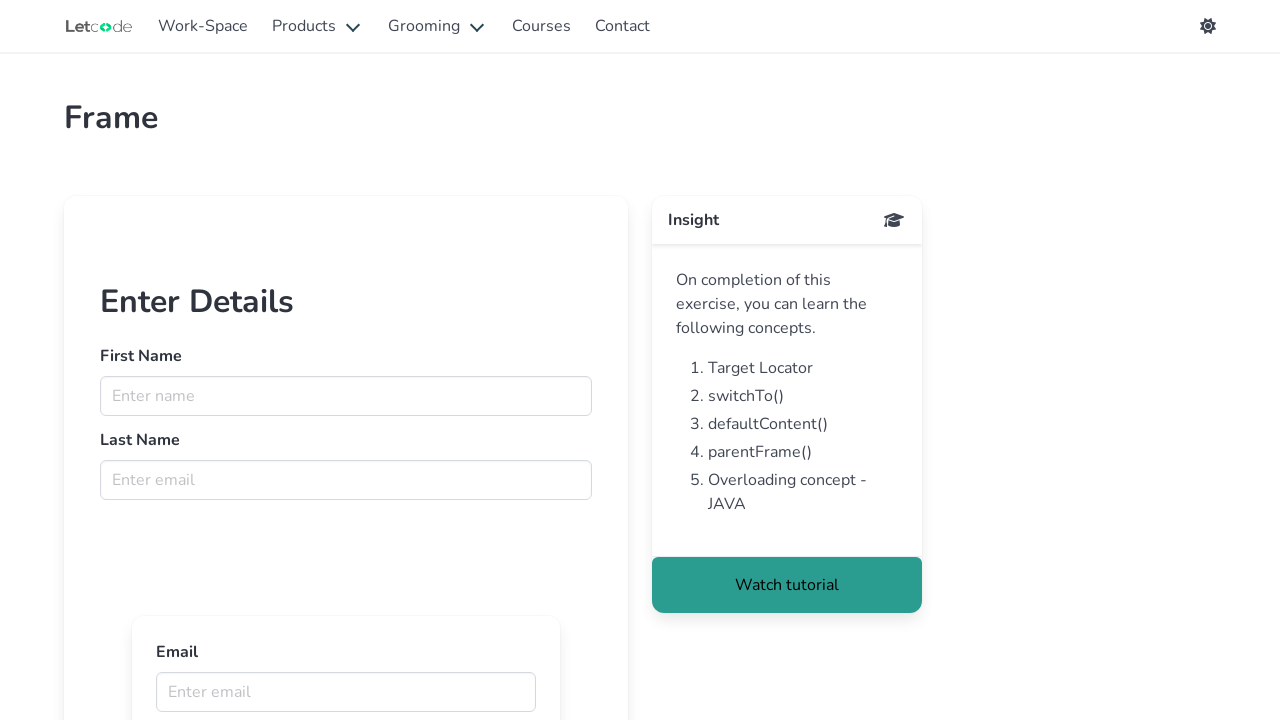

Located first iframe by name 'firstFr'
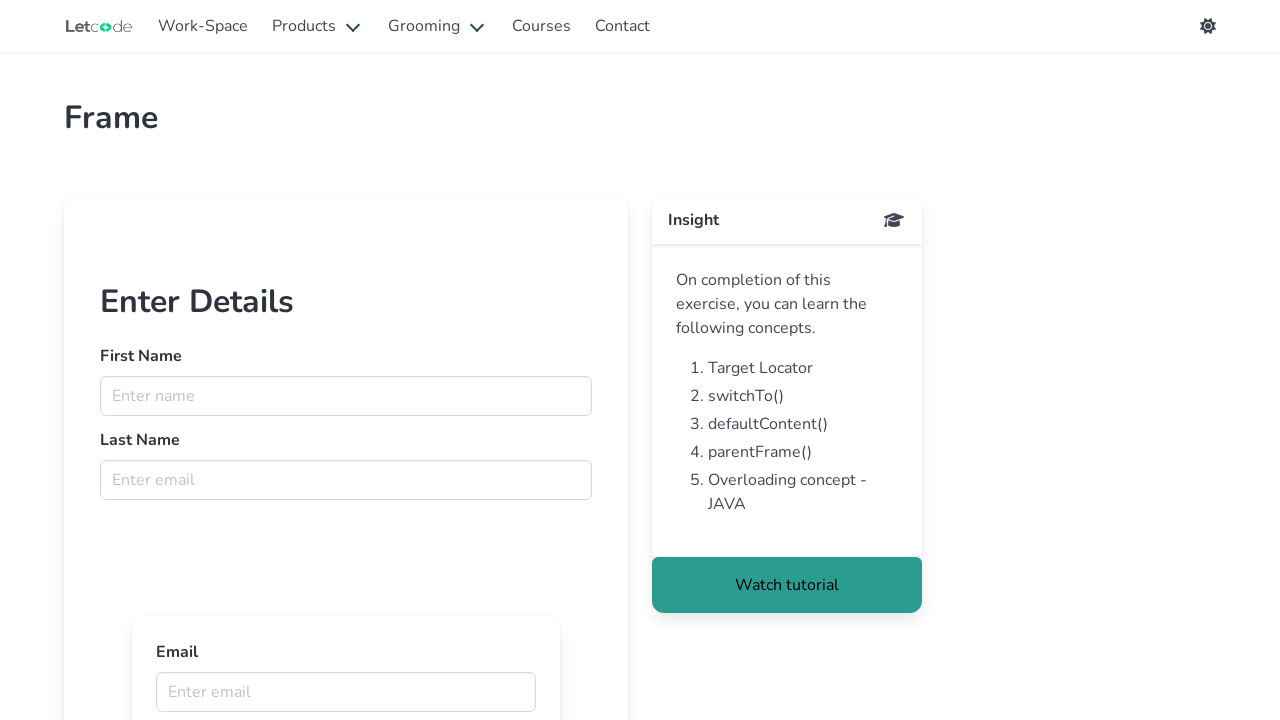

Filled name field with 'JohnDoe' in first iframe on //input[@placeholder="Enter name"]
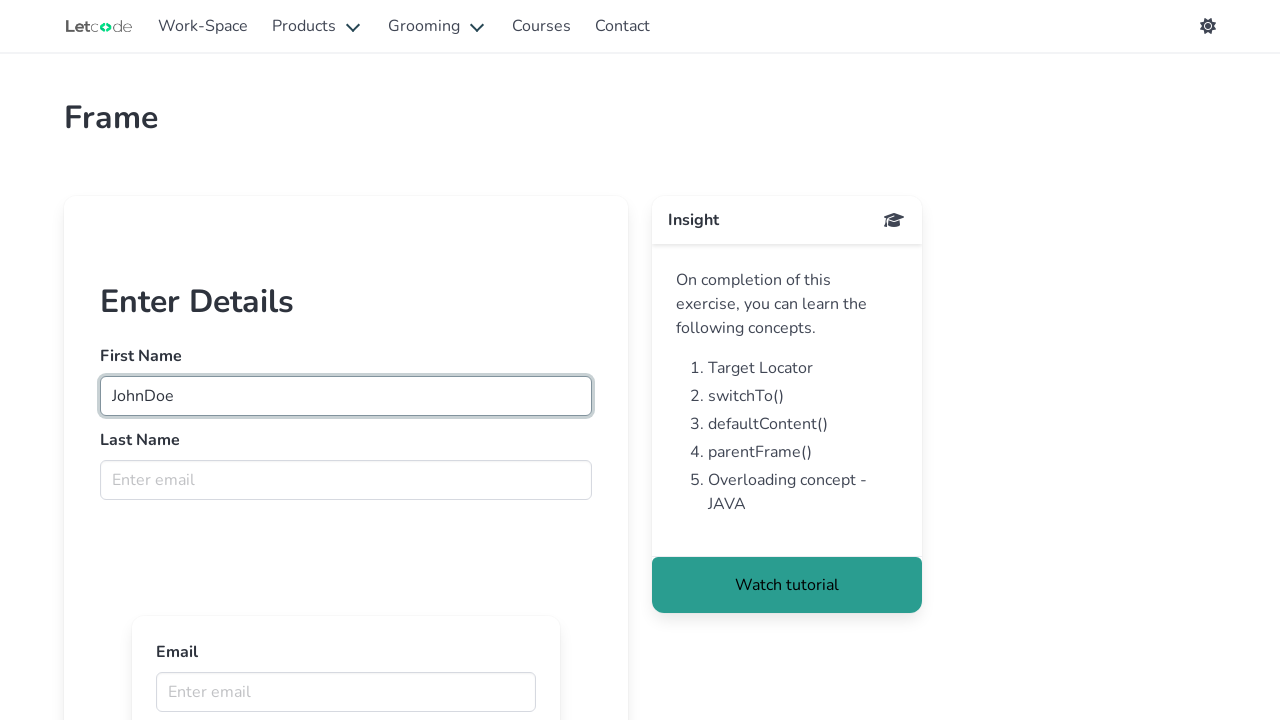

Filled email field with 'john.doe@example.com' in first iframe on //label[text()="Last Name"]/following::input[@placeholder="Enter email"]
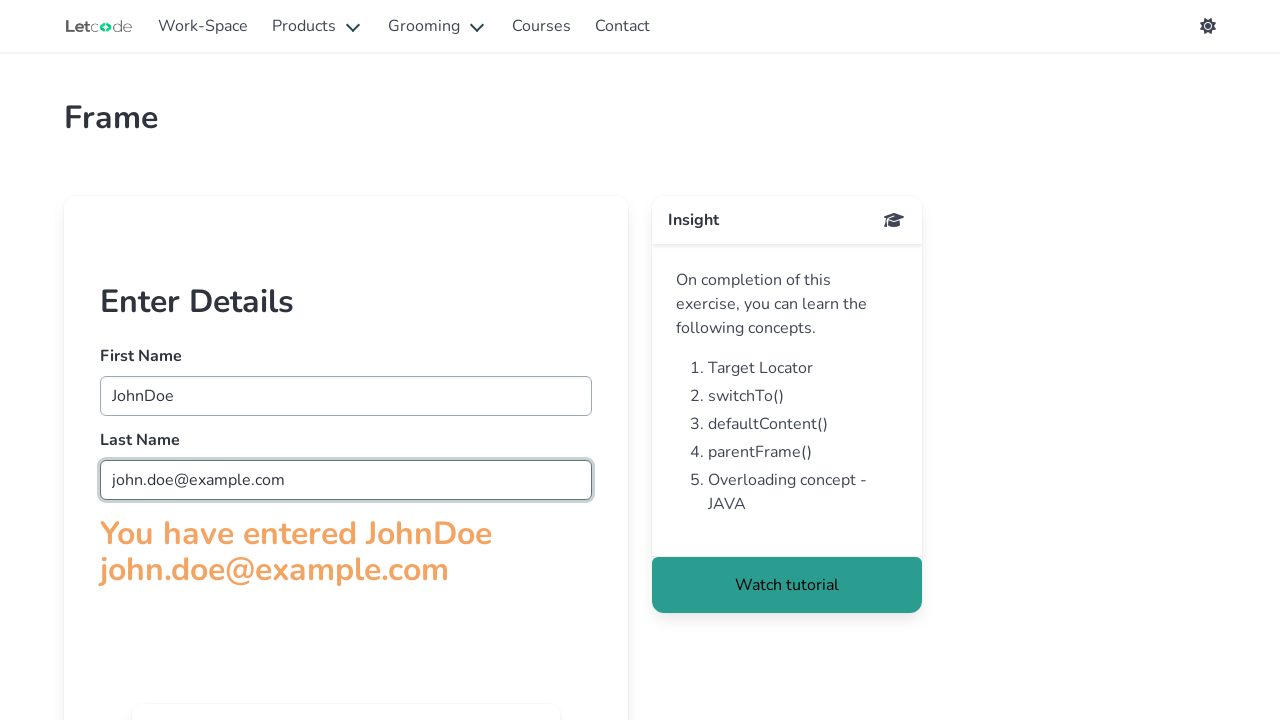

Located nested iframe by URL 'https://letcode.in/innerframe'
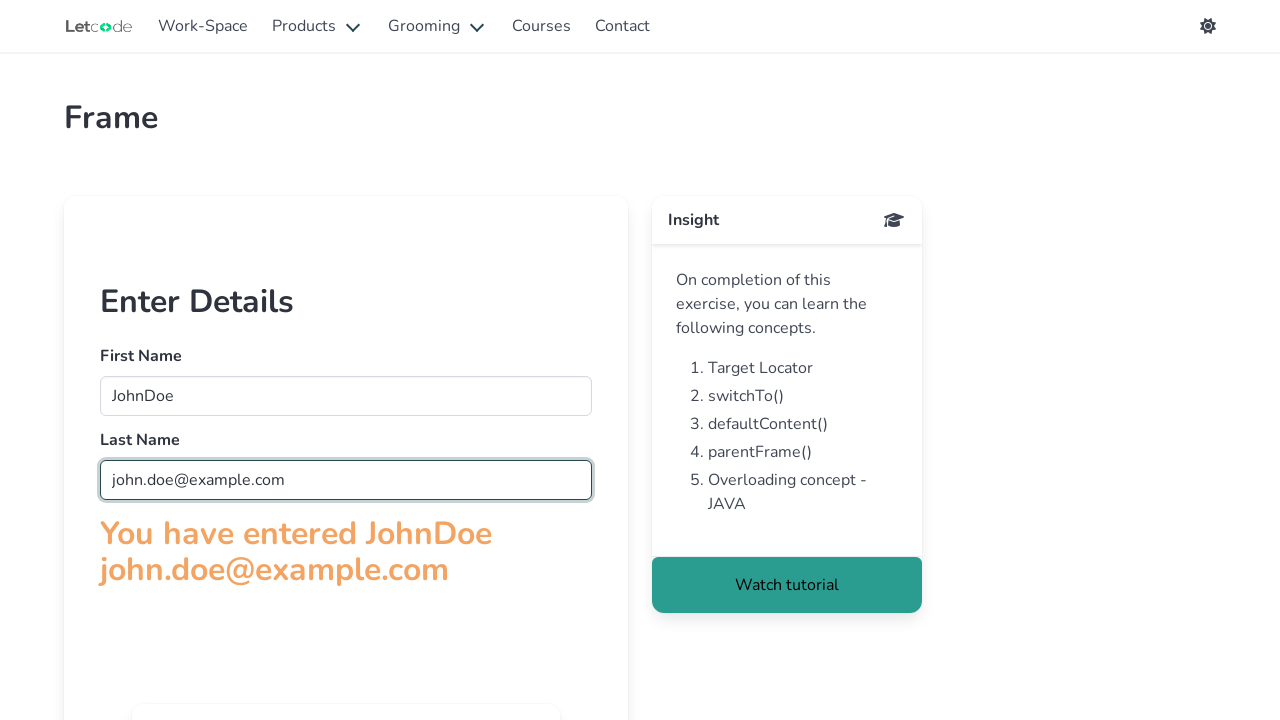

Filled email field with 'inner.test@example.com' in nested iframe on //label[text()="Email"]/following::input[@placeholder="Enter email"]
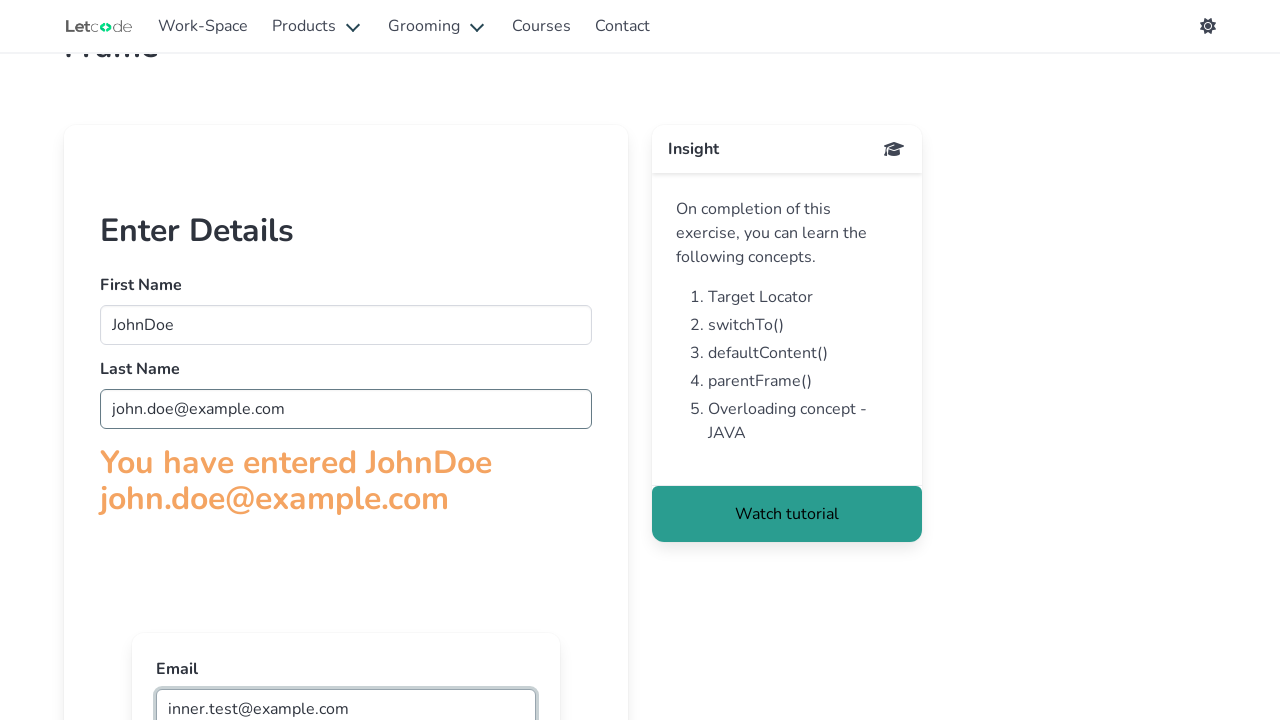

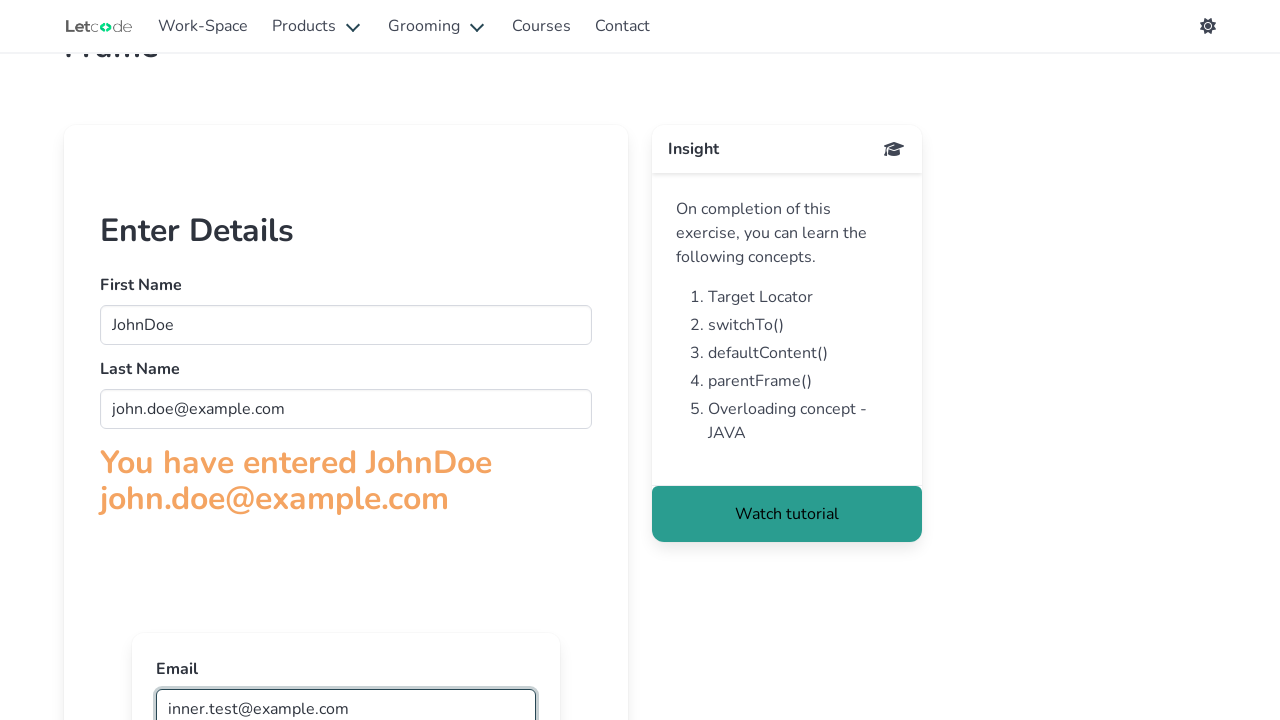